Tests an autocomplete dropdown by typing a partial country code, waiting for suggestions to appear, and selecting "India" from the dropdown list.

Starting URL: https://rahulshettyacademy.com/dropdownsPractise

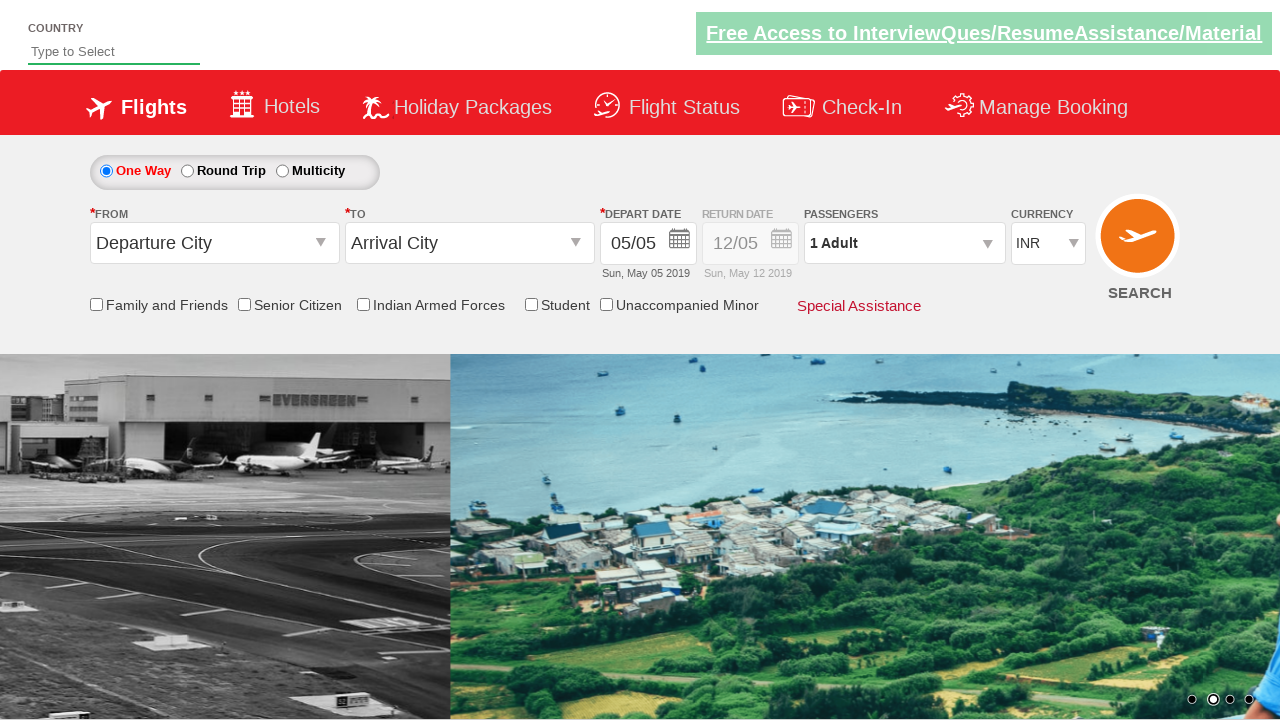

Typed 'IND' in autocomplete field to trigger suggestions on #autosuggest
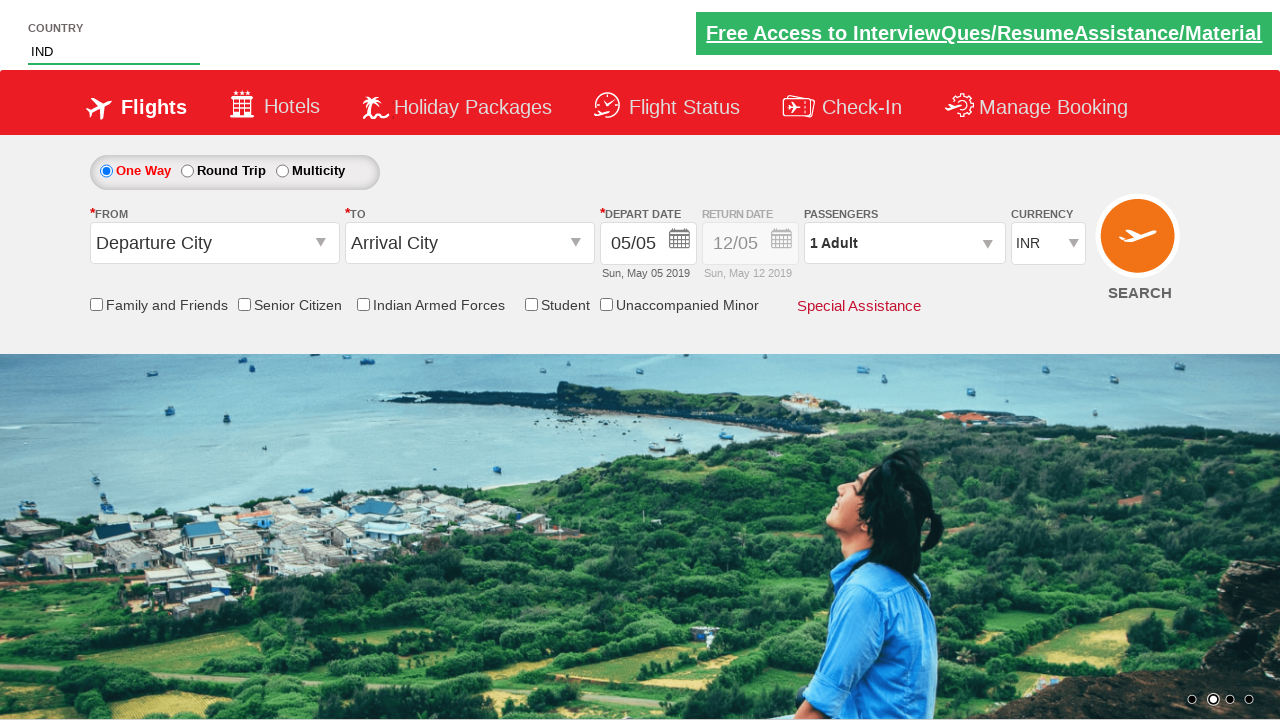

Waited for autocomplete suggestions to appear
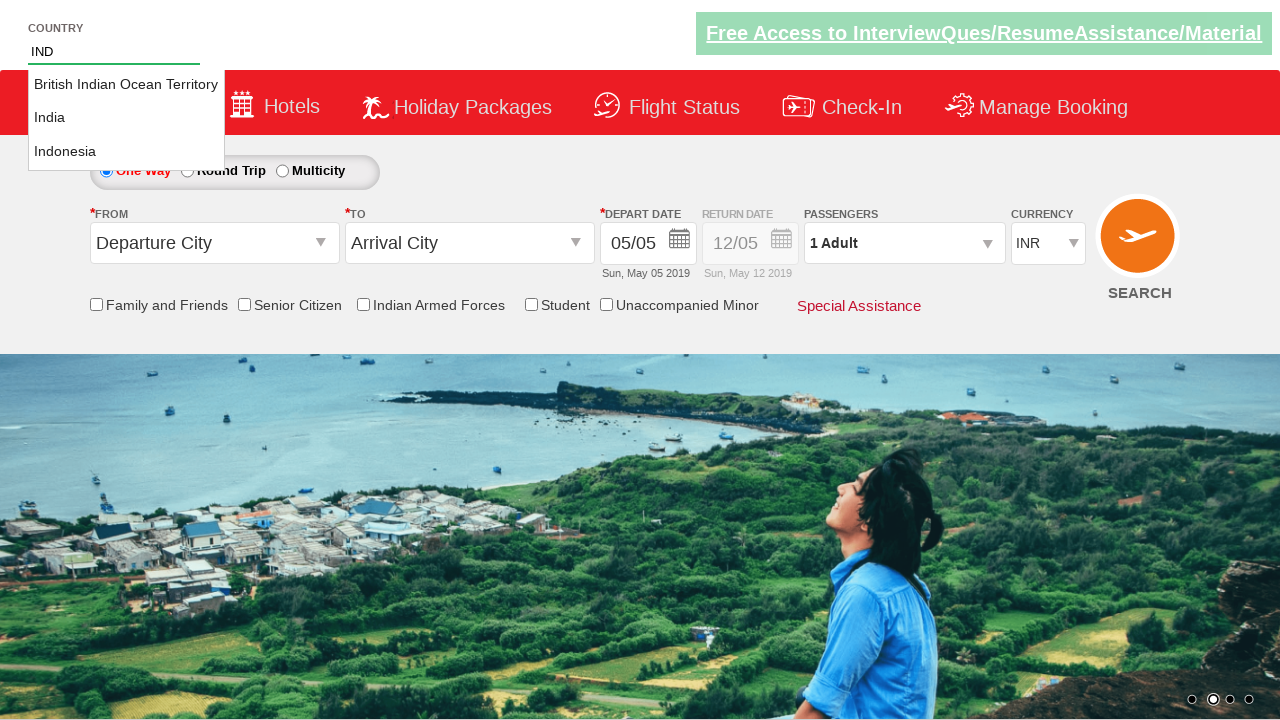

Located all suggestion list items
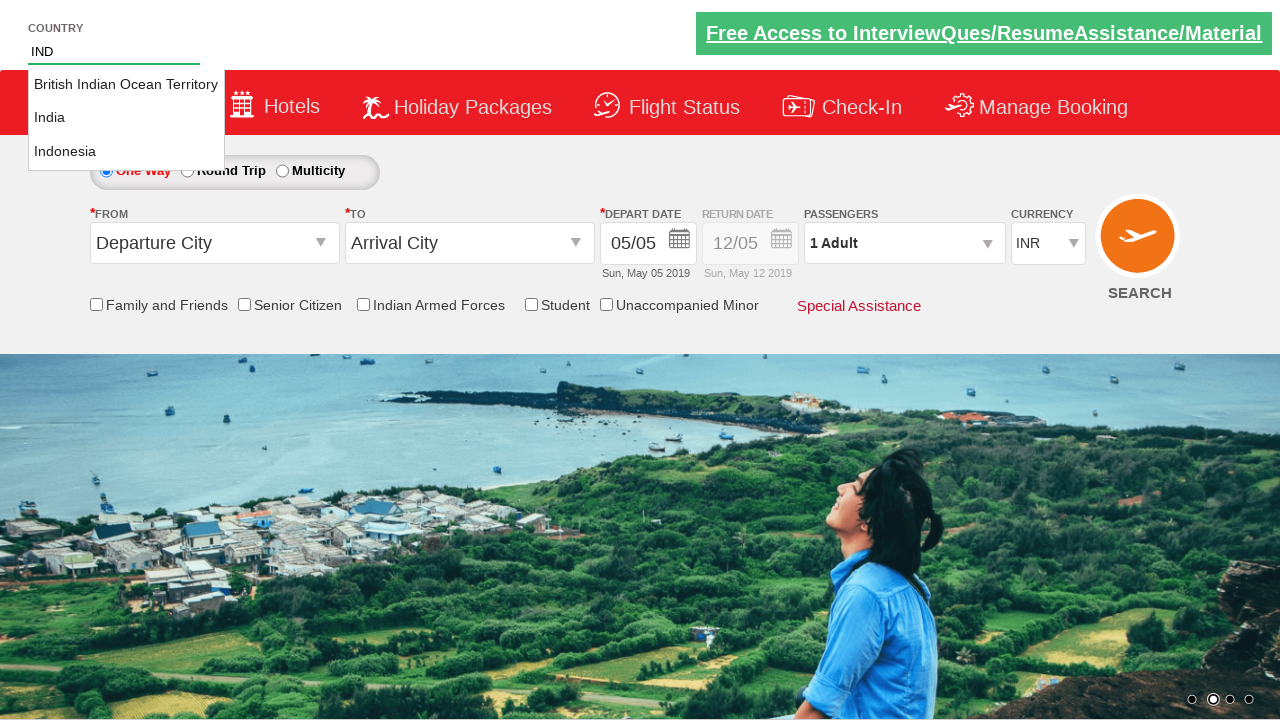

Found 3 suggestions in the dropdown list
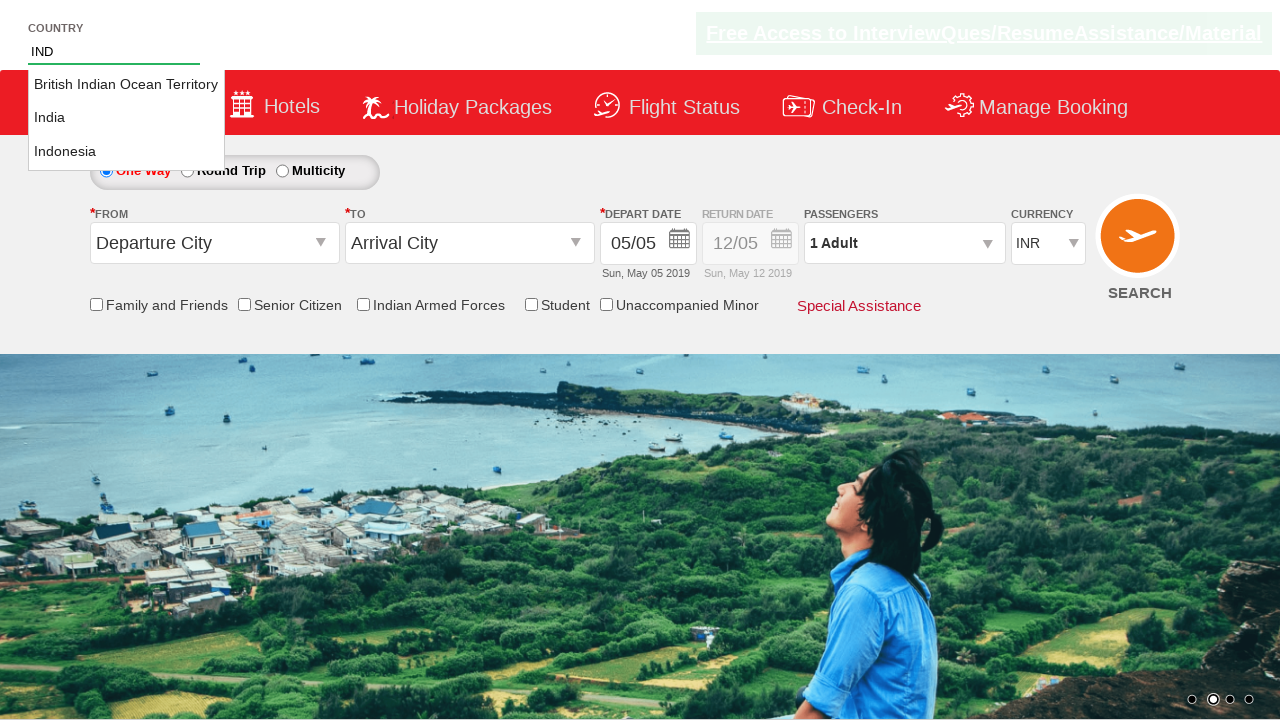

Selected 'India' from the autocomplete dropdown at (126, 118) on ul#ui-id-1 li >> nth=1
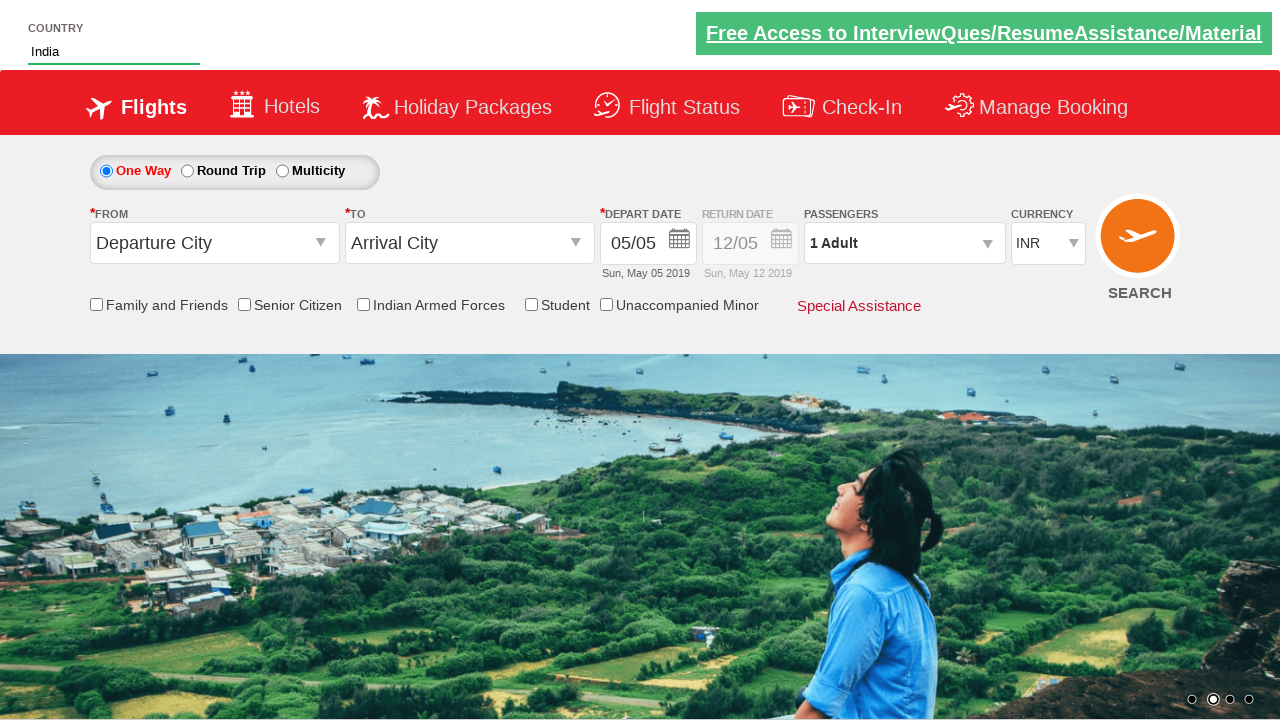

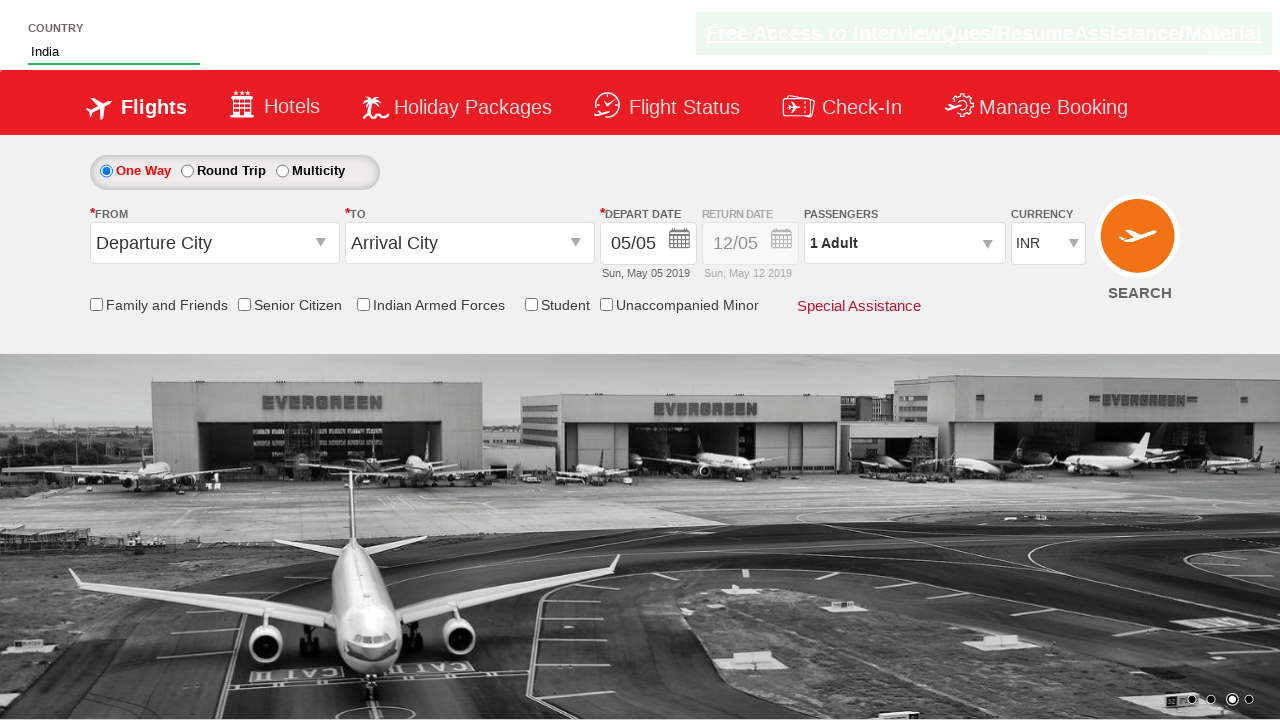